Tests A/B test opt-out by visiting the split testing page, verifying the initial heading, adding an Optimizely opt-out cookie, refreshing the page, and confirming the opt-out state.

Starting URL: http://the-internet.herokuapp.com/abtest

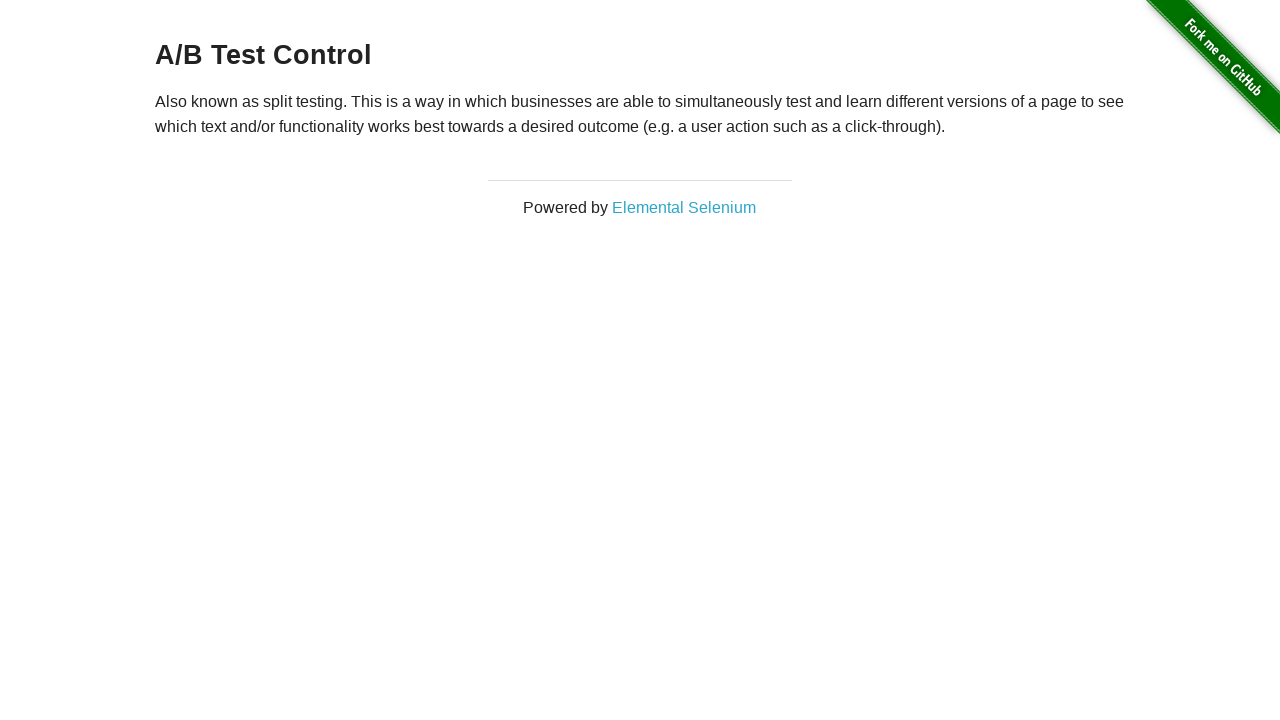

Retrieved initial heading text from A/B test page
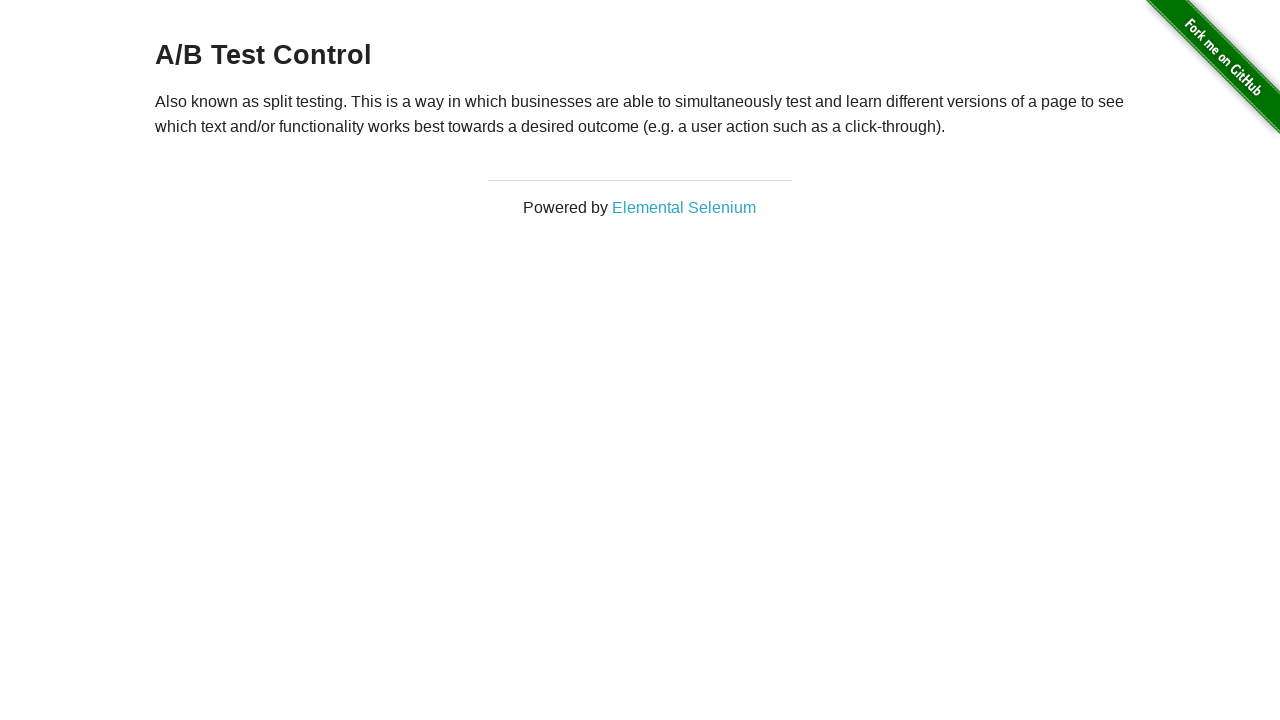

Verified initial heading is one of the A/B test variations
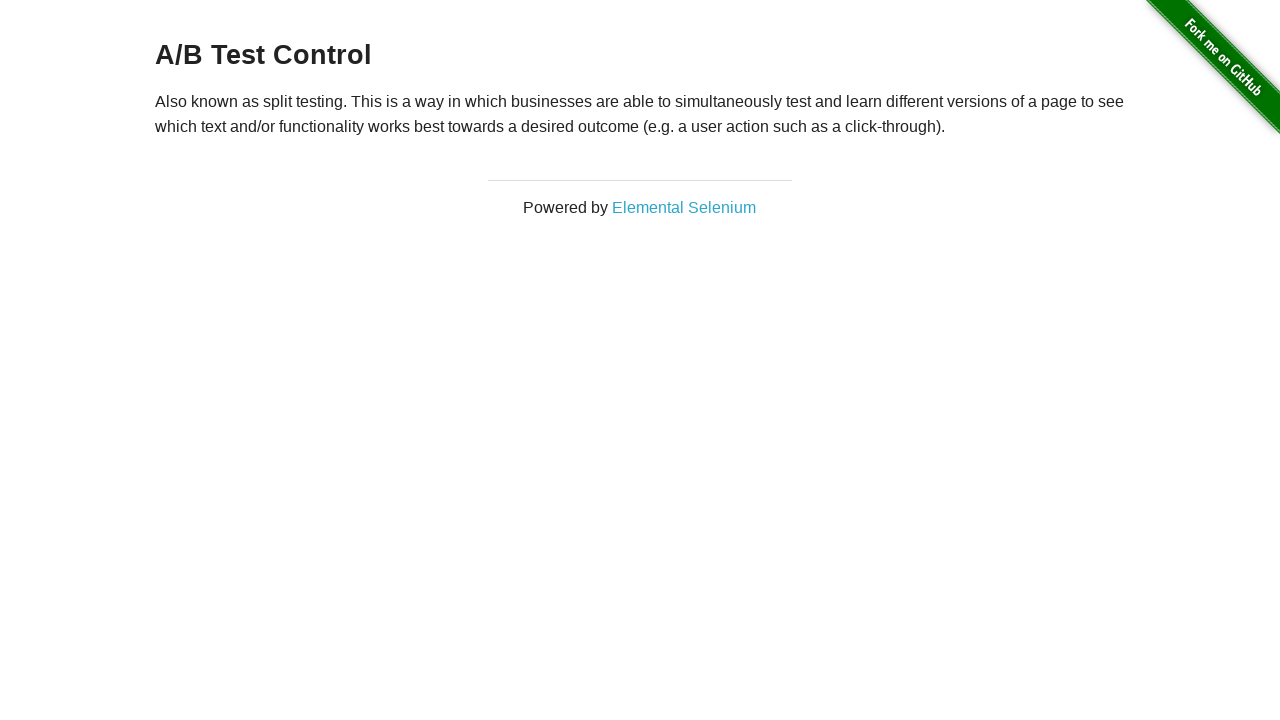

Added Optimizely opt-out cookie to context
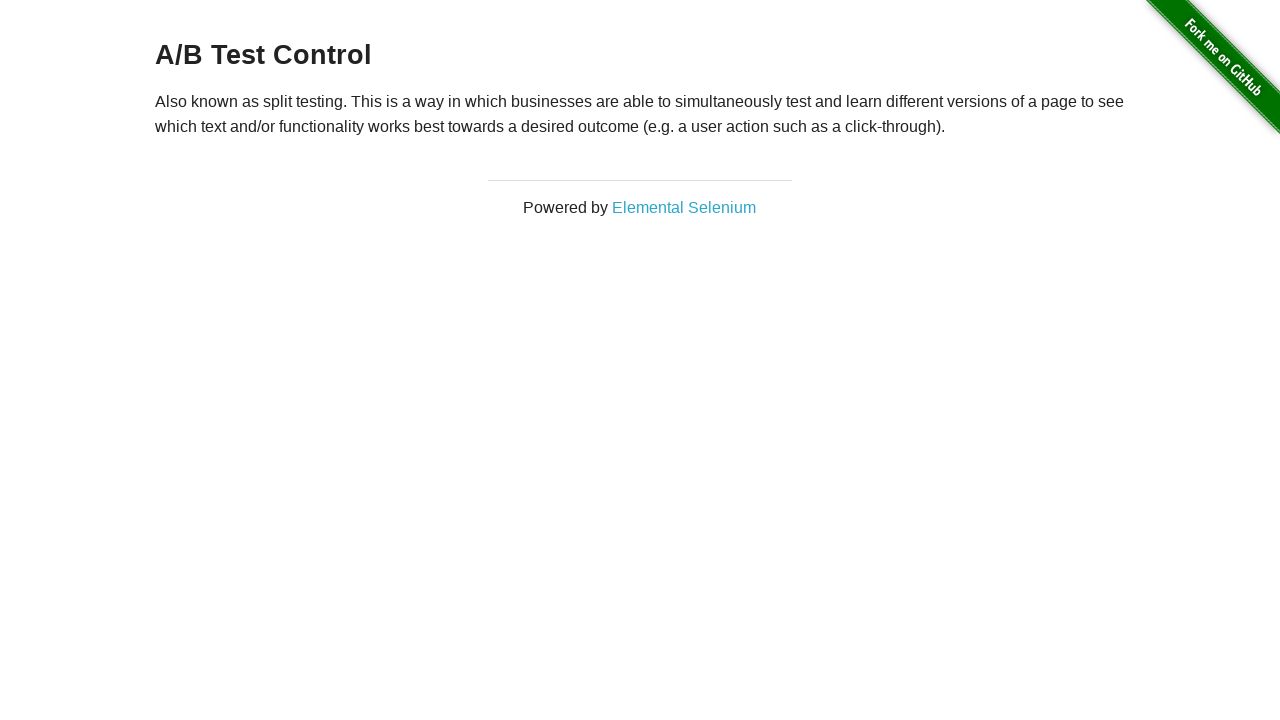

Reloaded page to apply opt-out cookie
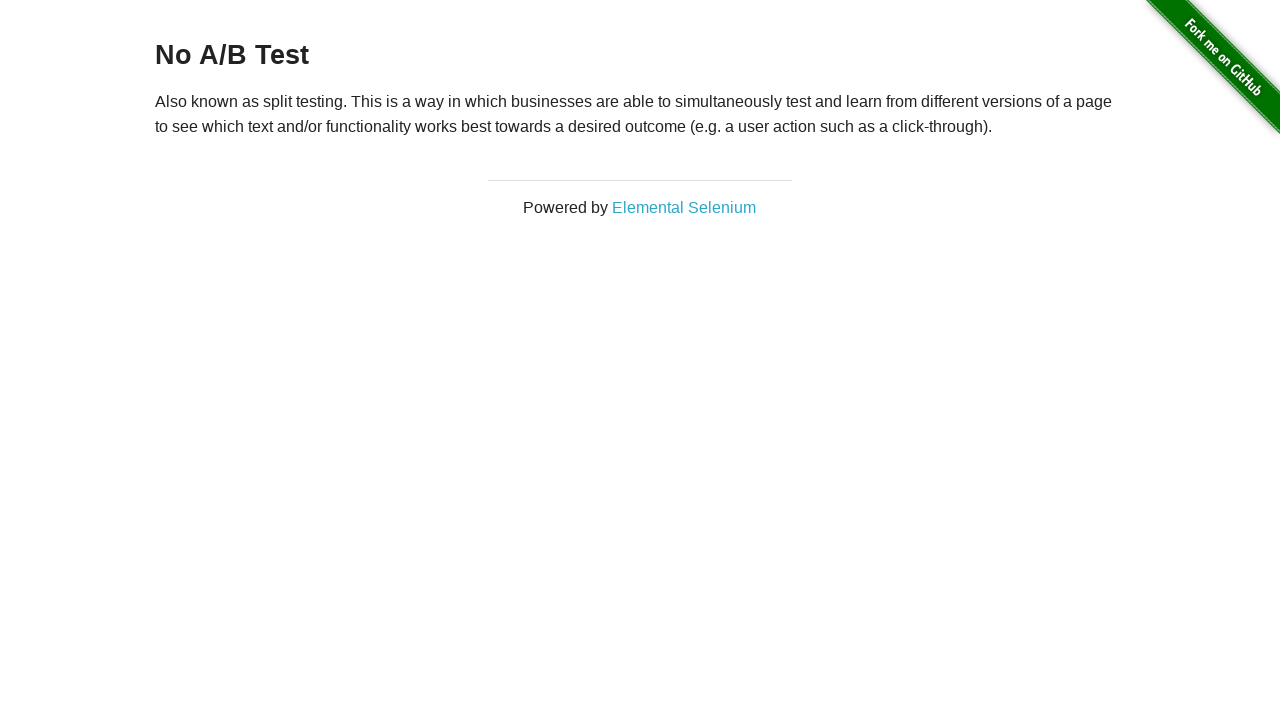

Retrieved heading text after applying opt-out cookie
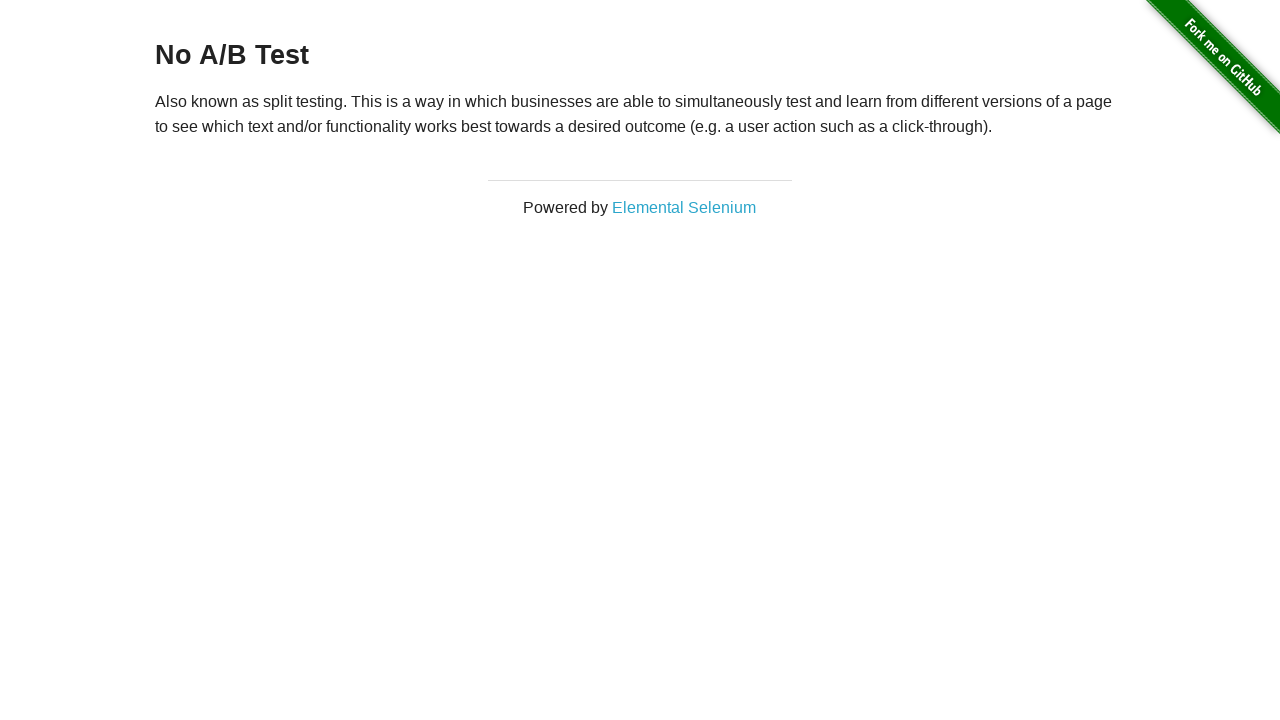

Verified opt-out state with 'No A/B Test' heading displayed
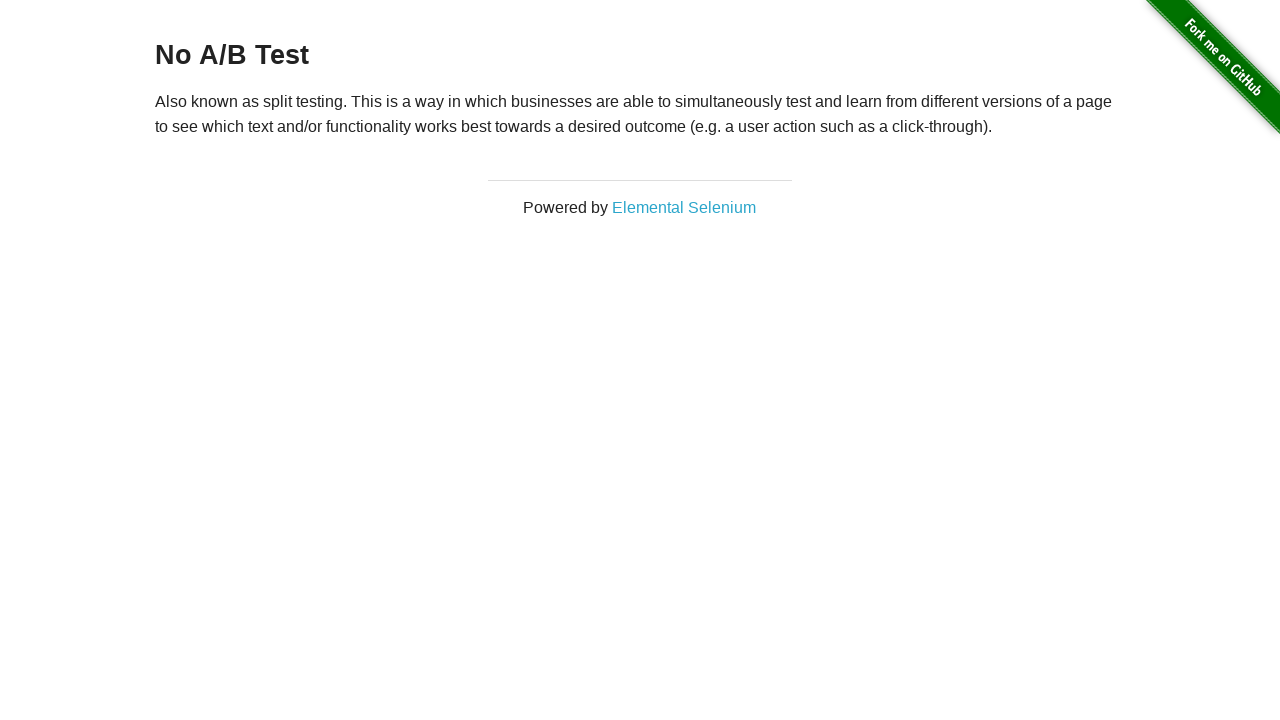

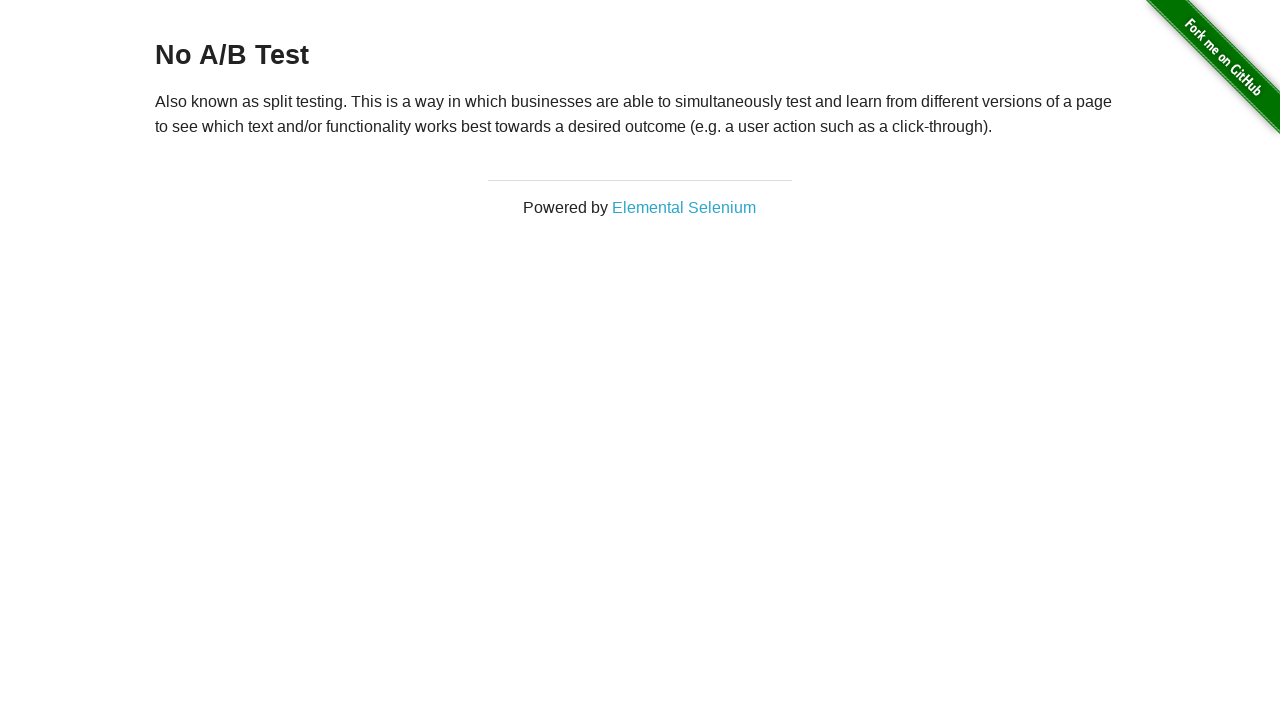